Tests alert handling functionality by triggering an alert dialog and dismissing it

Starting URL: https://testautomationpractice.blogspot.com/

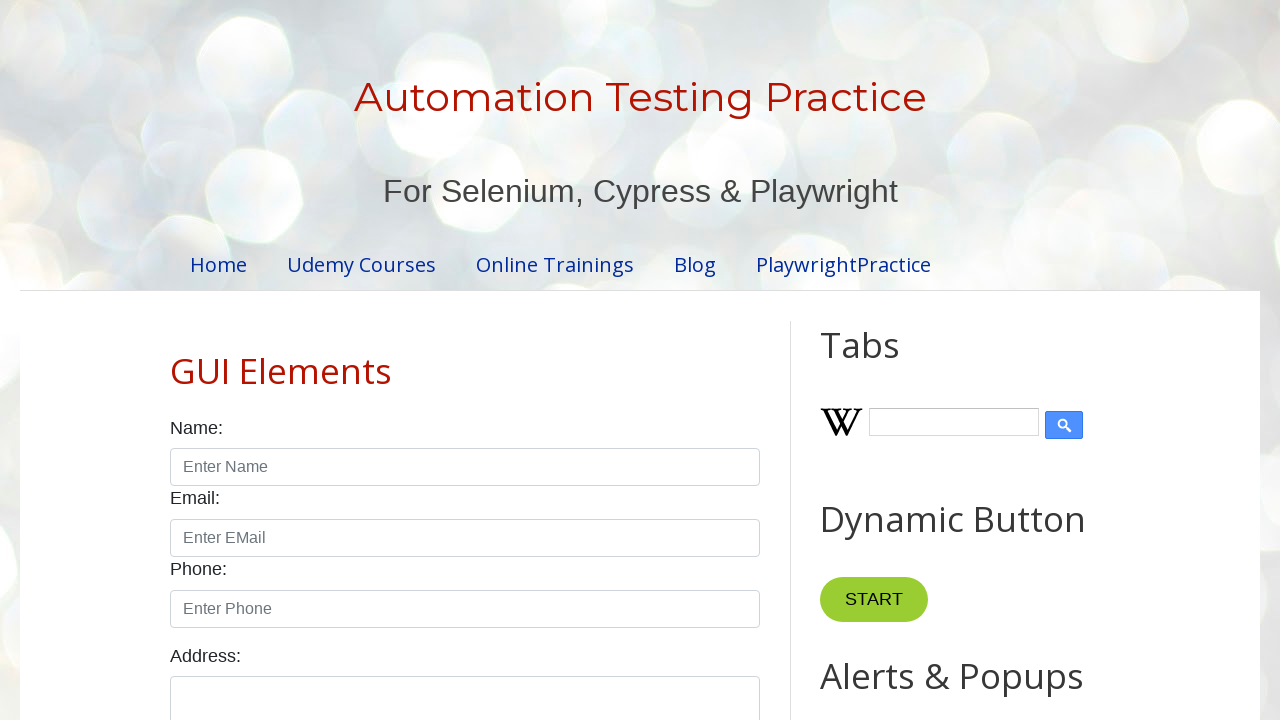

Clicked button to trigger alert dialog at (888, 361) on xpath=//*[@id="HTML9"]/div[1]/button
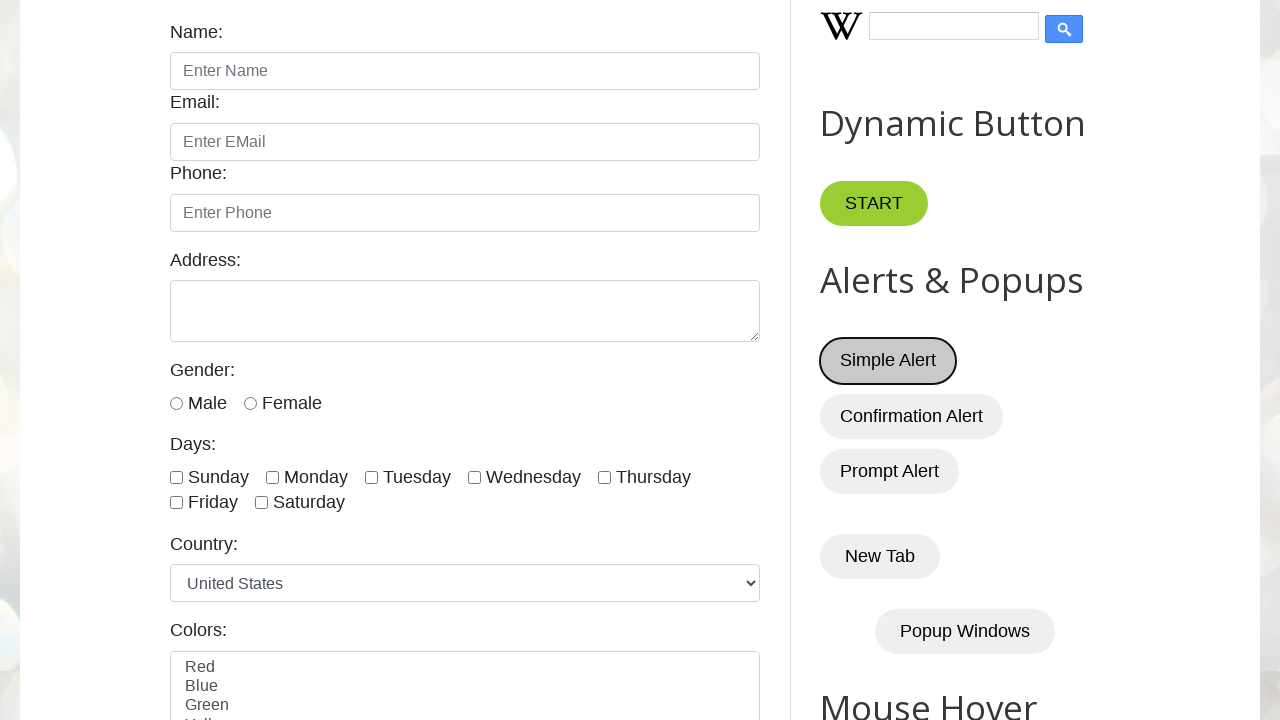

Set up dialog handler to dismiss alerts
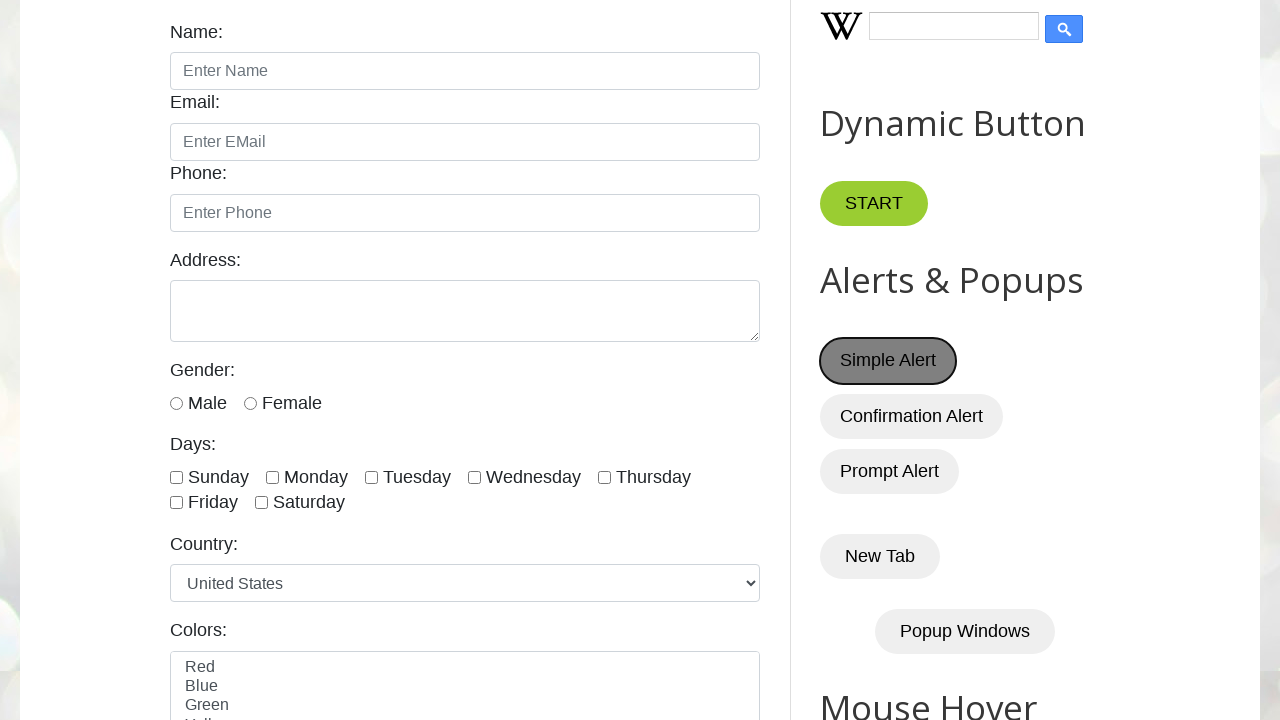

Waited for pending dialogs to be processed
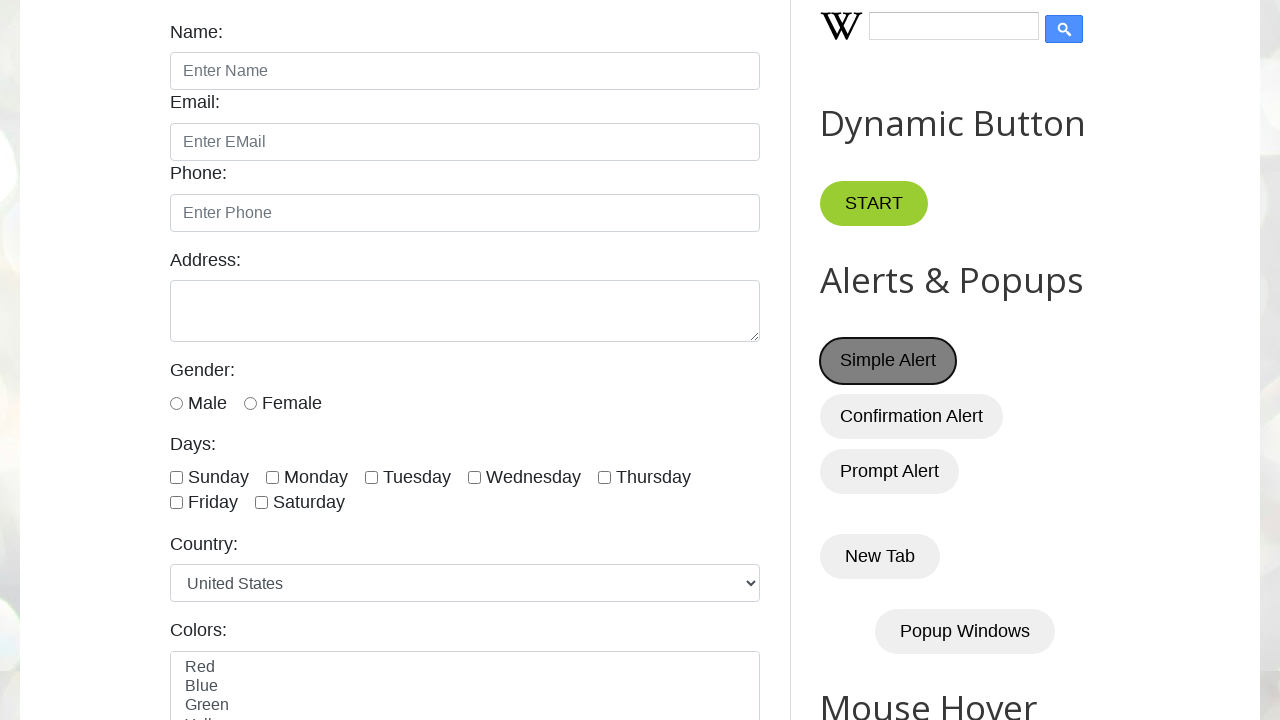

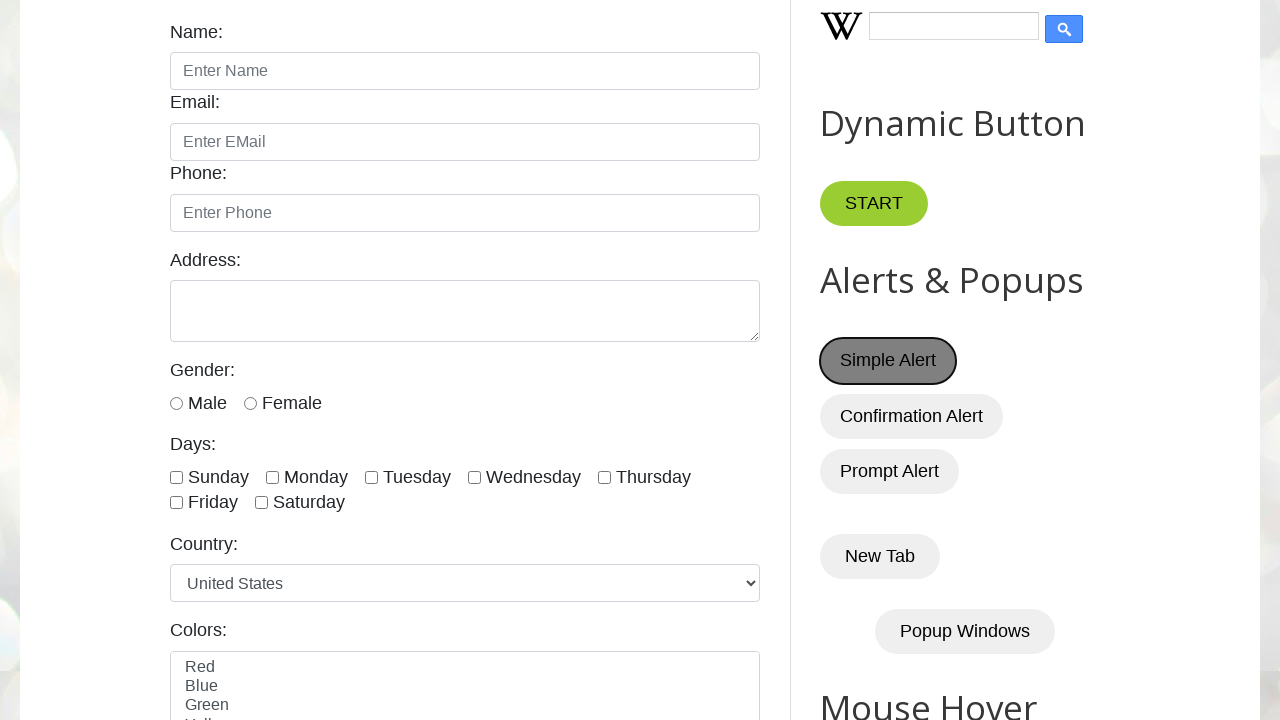